Tests alert handling with OK and Cancel buttons by navigating to the alert tab, triggering a confirmation dialog, and dismissing it

Starting URL: https://demo.automationtesting.in/Alerts.html

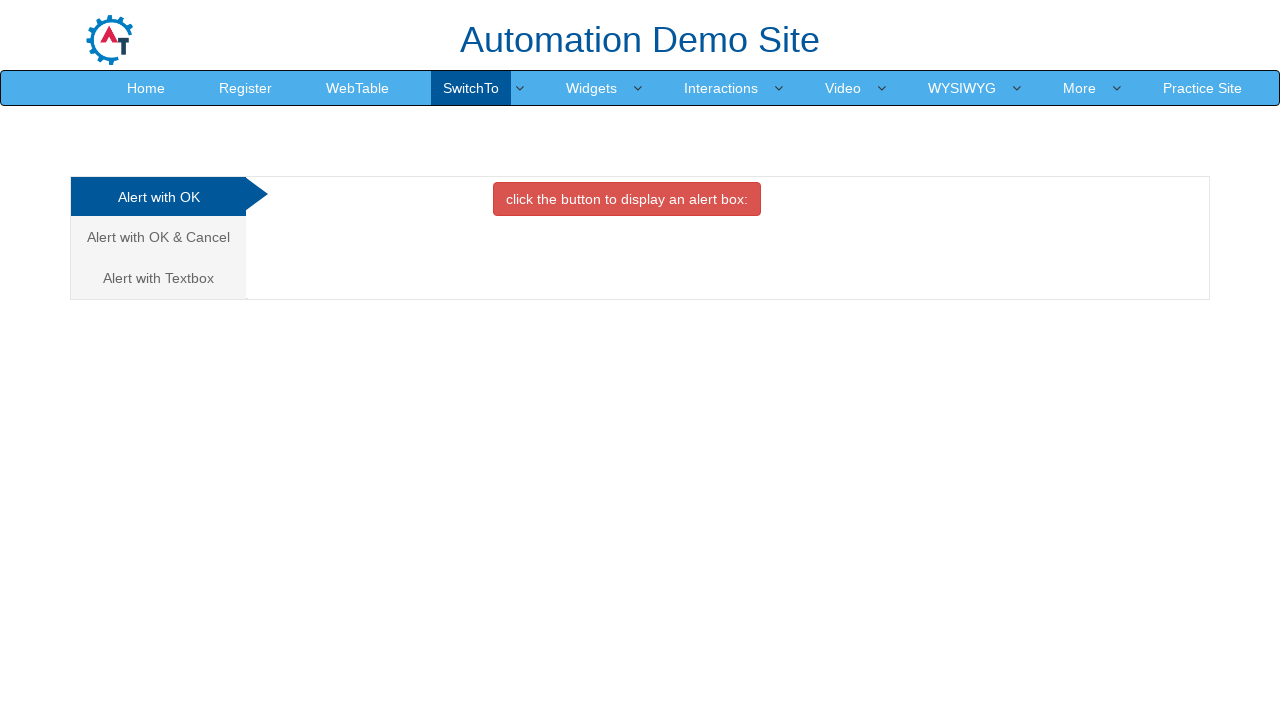

Clicked on 'Alert with OK & Cancel' tab at (158, 237) on xpath=//a[text()='Alert with OK & Cancel ']
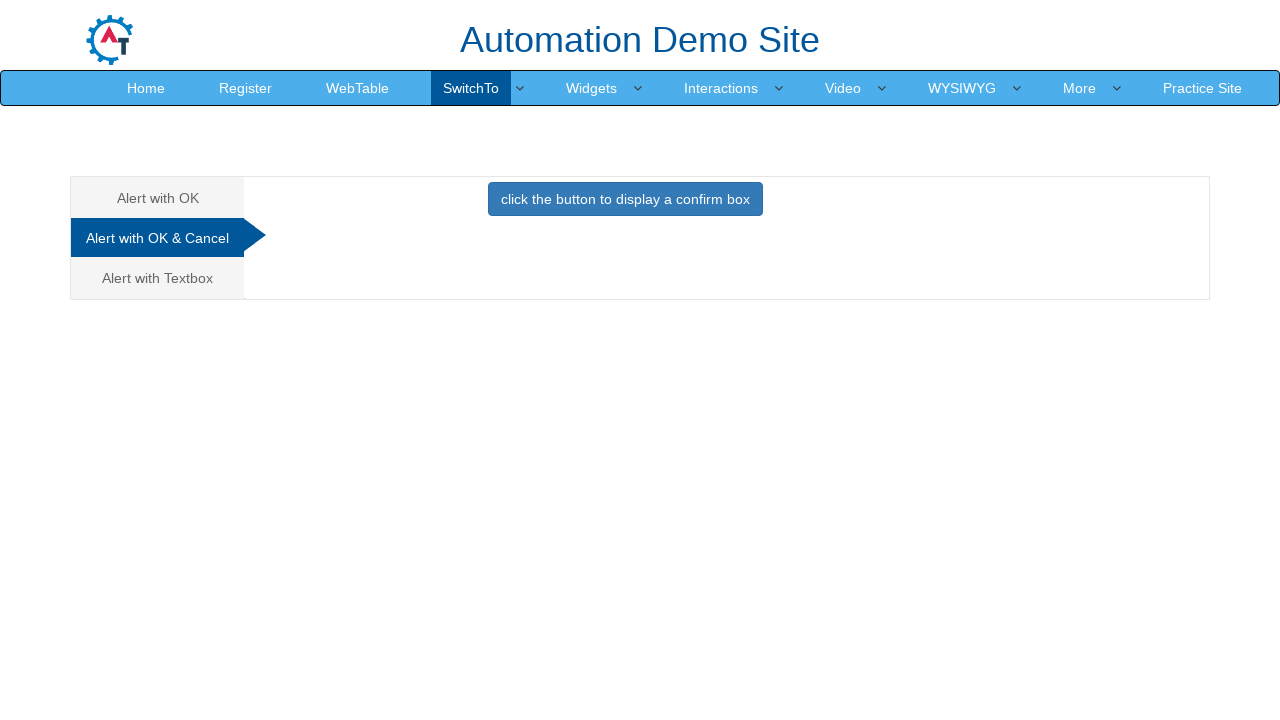

Clicked button to display confirmation box at (625, 199) on xpath=//button[@onclick='confirmbox()']
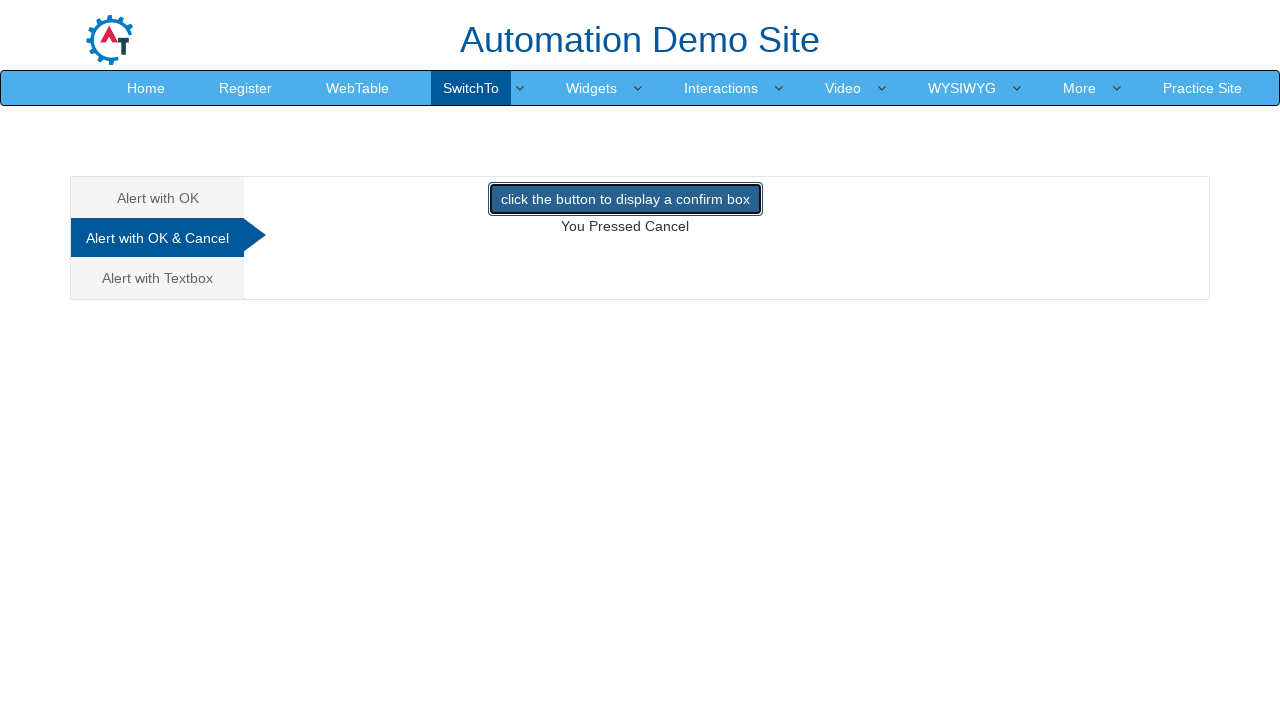

Set up dialog handler to dismiss alerts
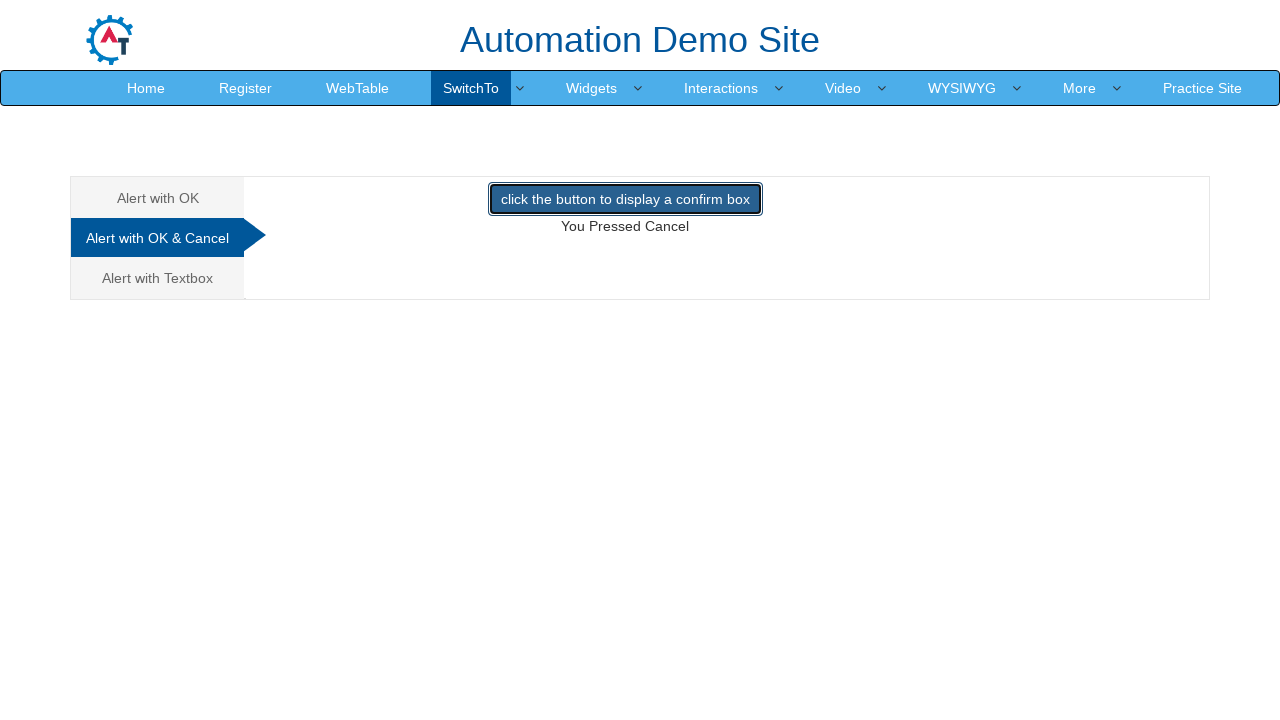

Clicked button to trigger confirmation dialog which will be dismissed at (625, 199) on xpath=//button[@onclick='confirmbox()']
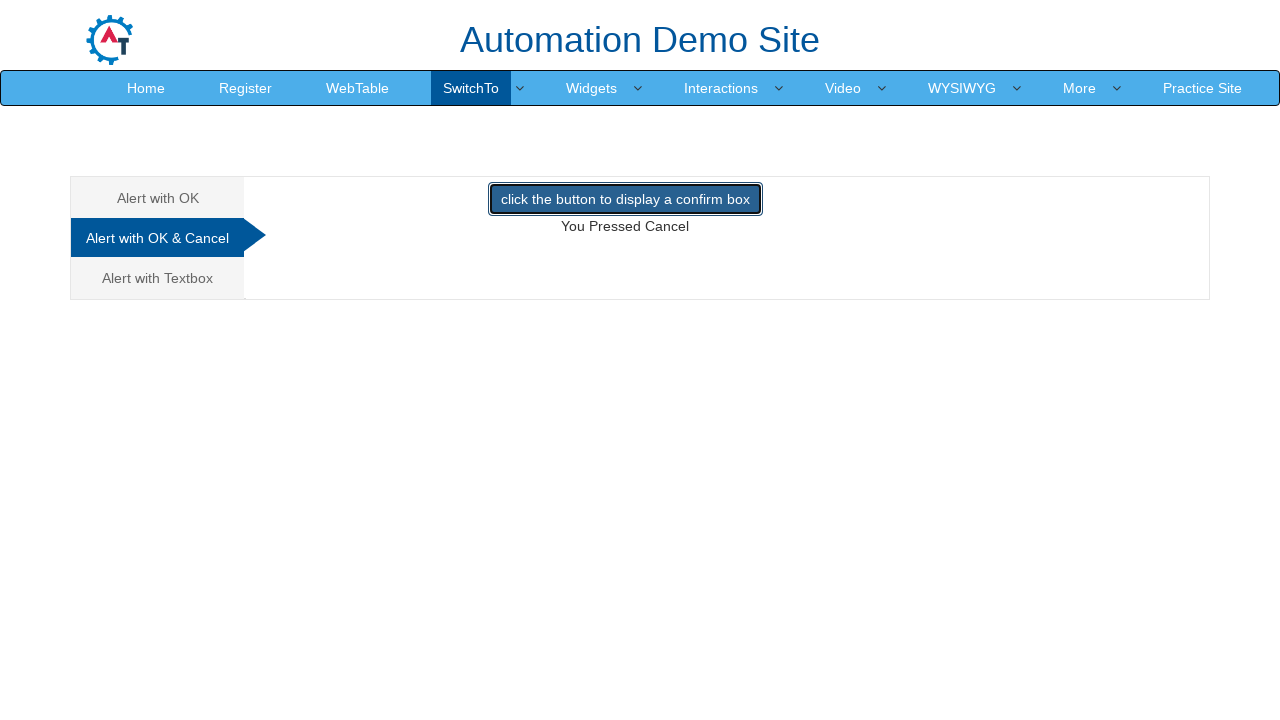

Verified result text is displayed by waiting for #demo selector
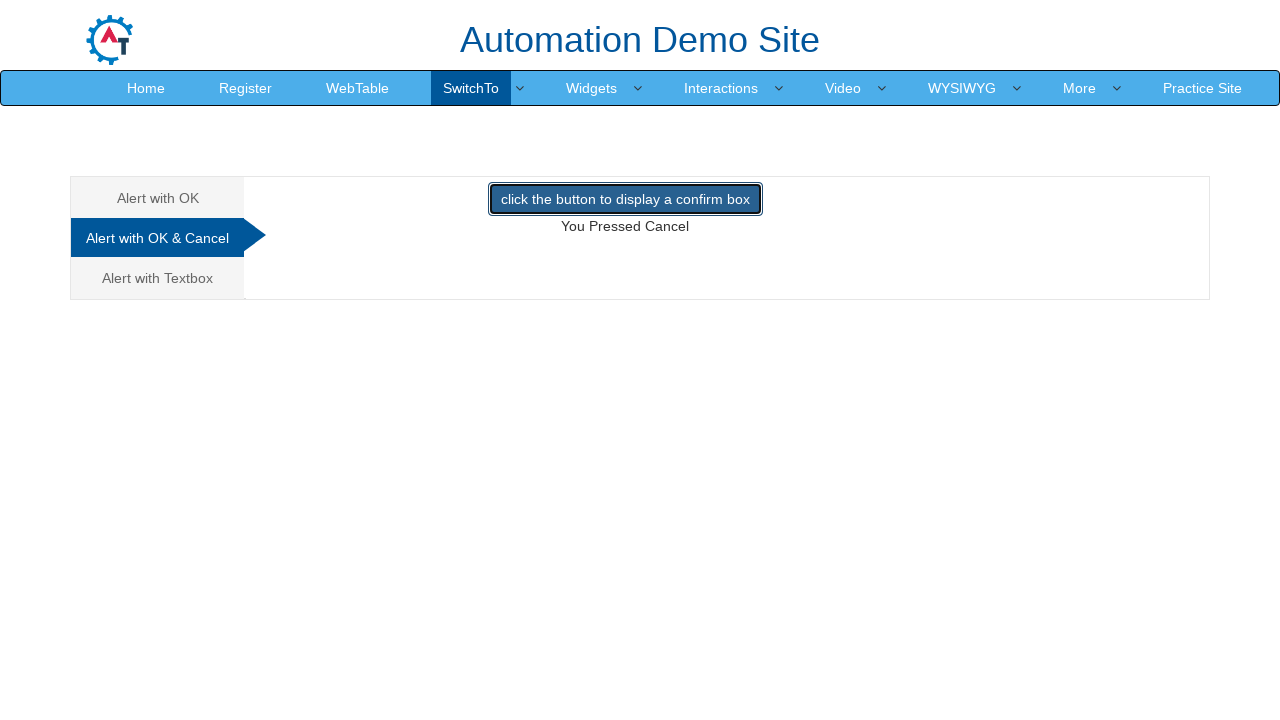

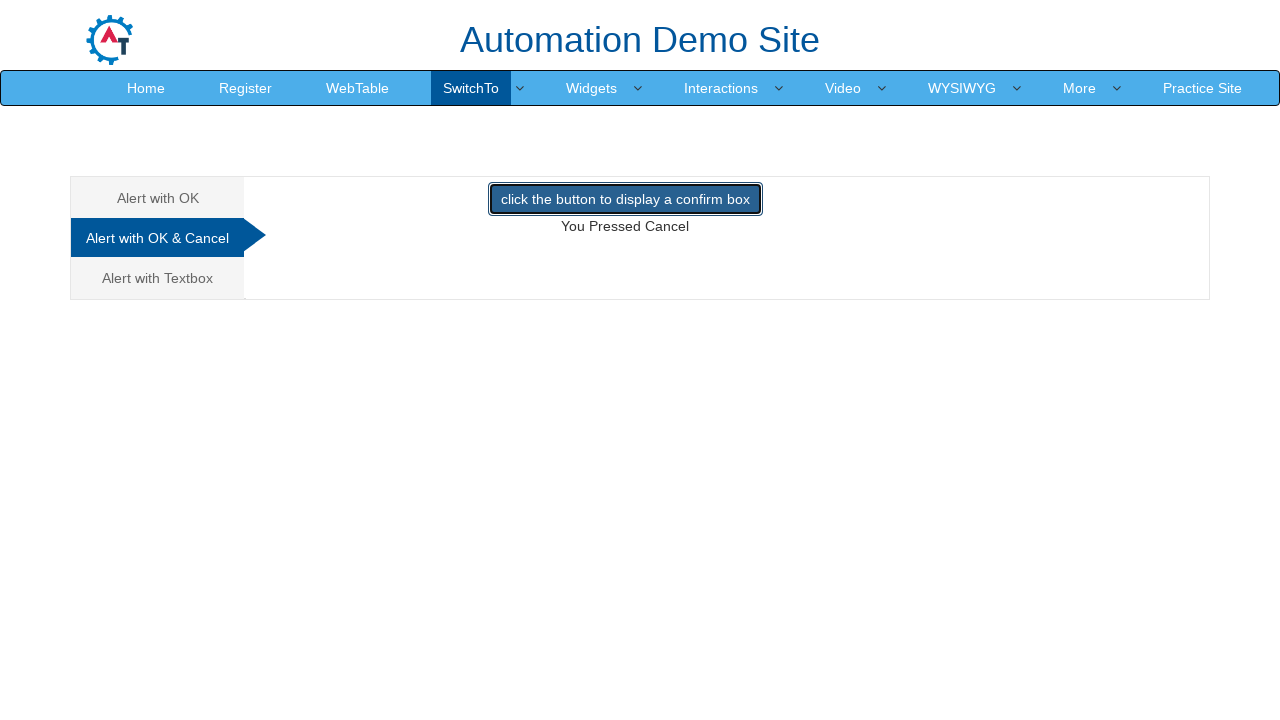